Opens the Toastmasters International homepage and verifies that the page title matches the expected value

Starting URL: https://www.toastmasters.org/

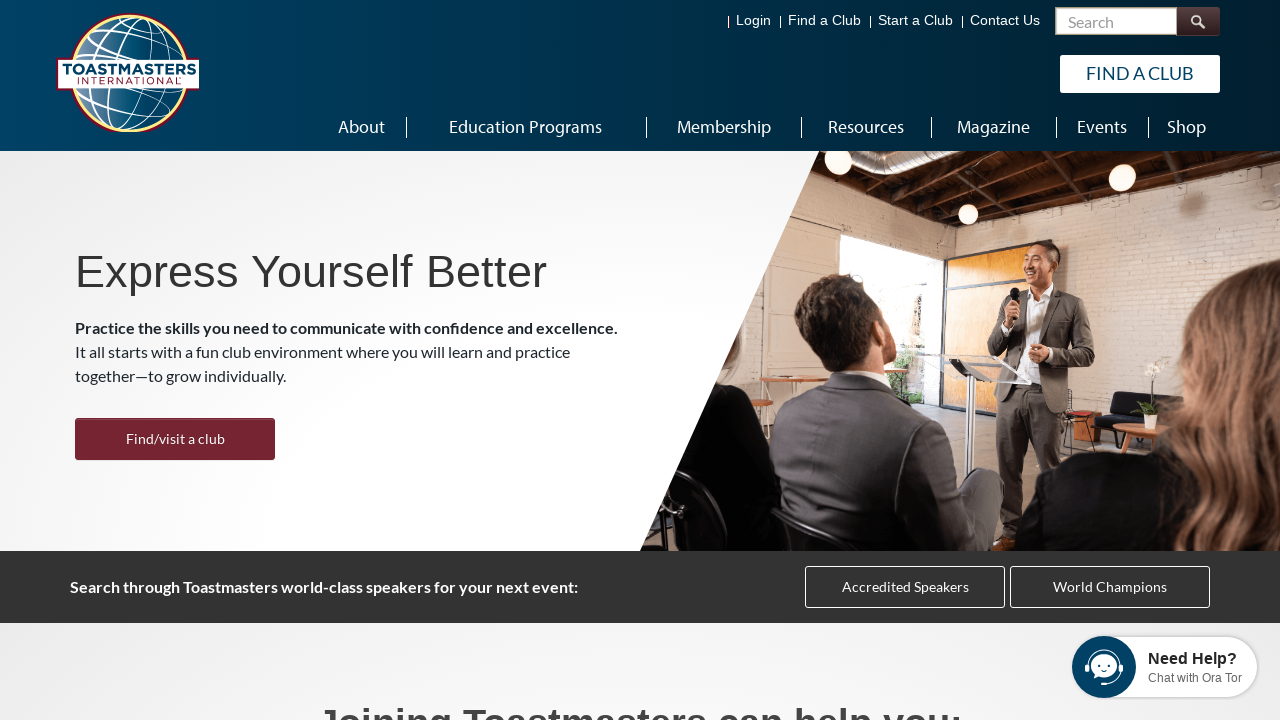

Navigated to Toastmasters International homepage
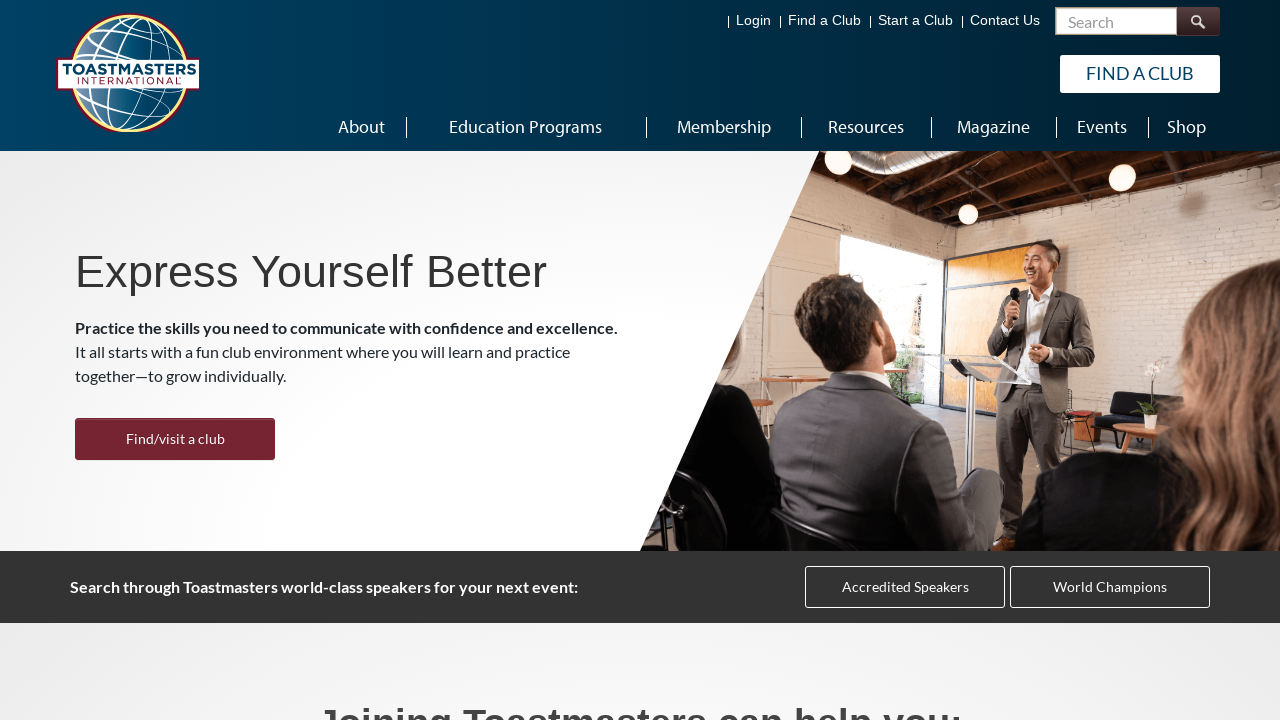

Page fully loaded and DOM content ready
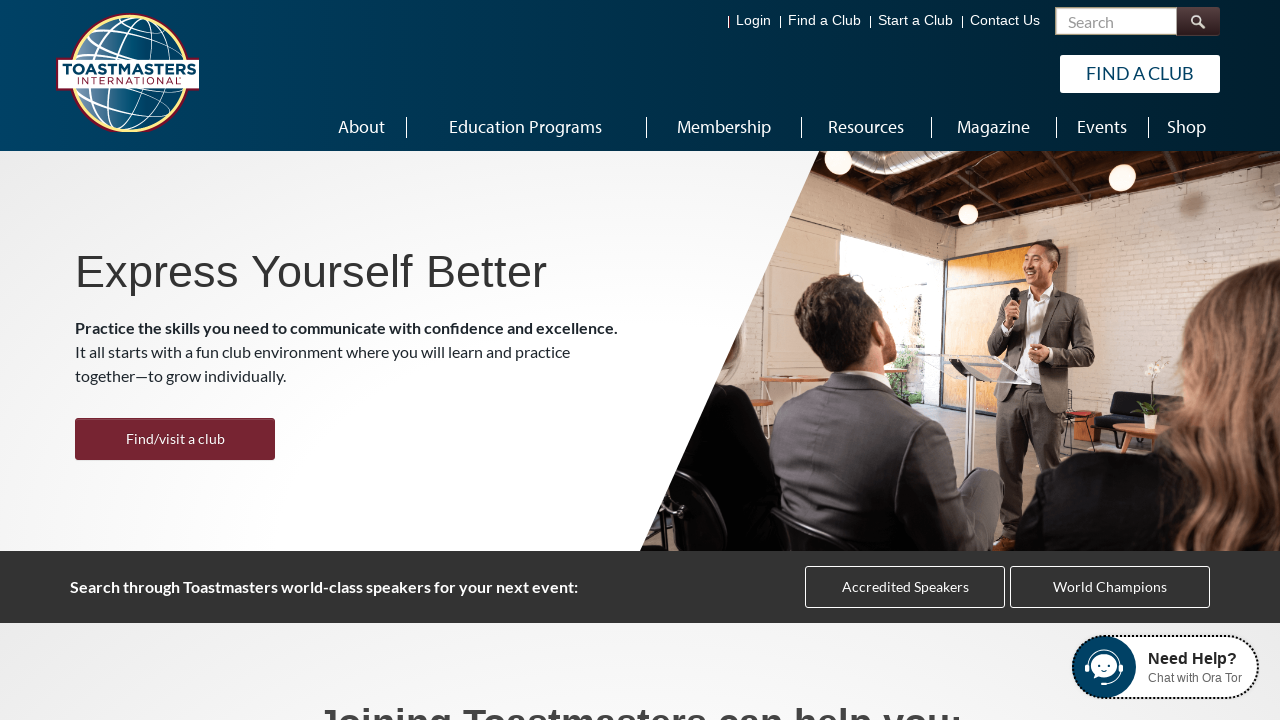

Retrieved page title: 'Toastmasters International -Home'
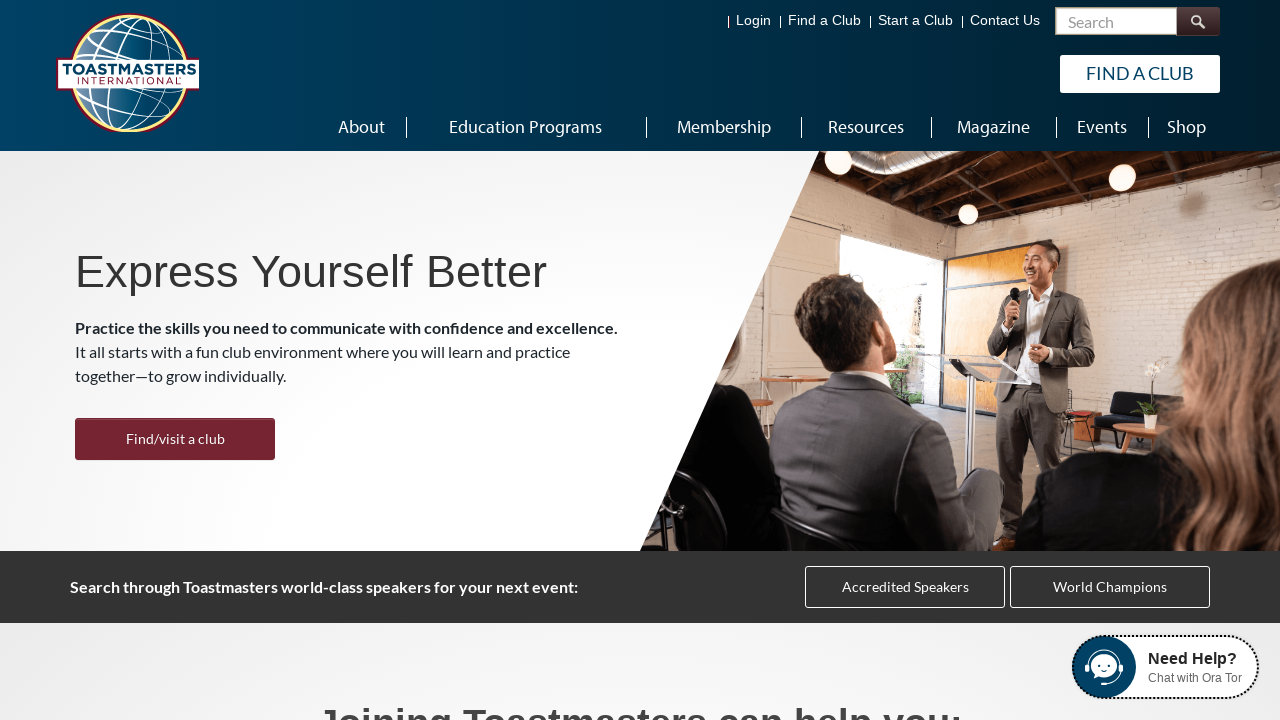

Verified page title contains 'Toastmasters International'
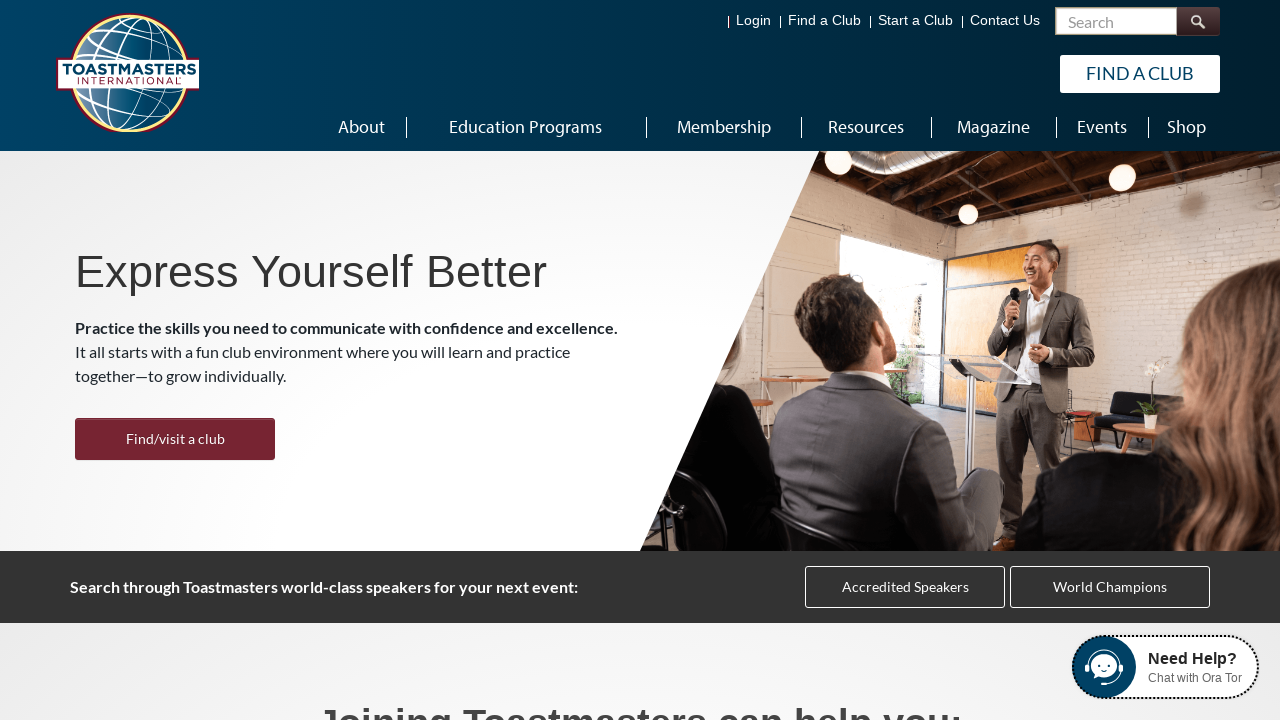

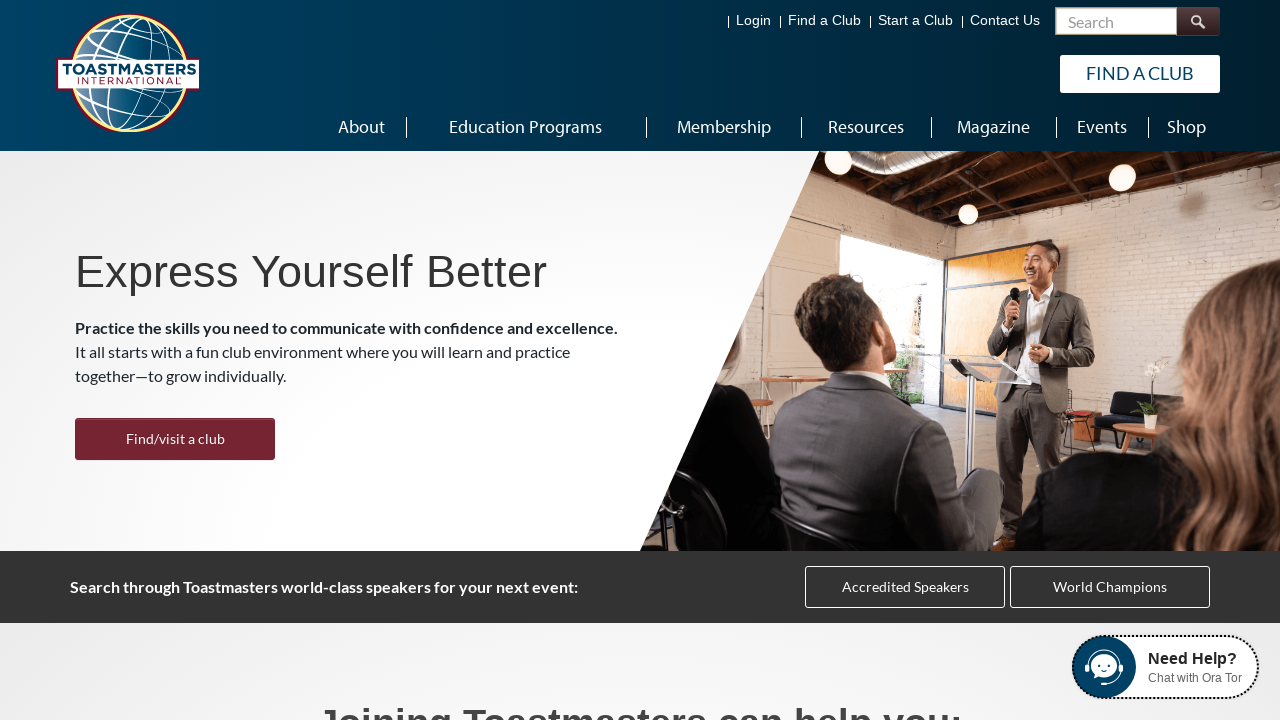